Tests the text input functionality on UI Testing Playground by filling an input field with text and clicking a button to change its name based on the input value.

Starting URL: http://uitestingplayground.com/textinput/

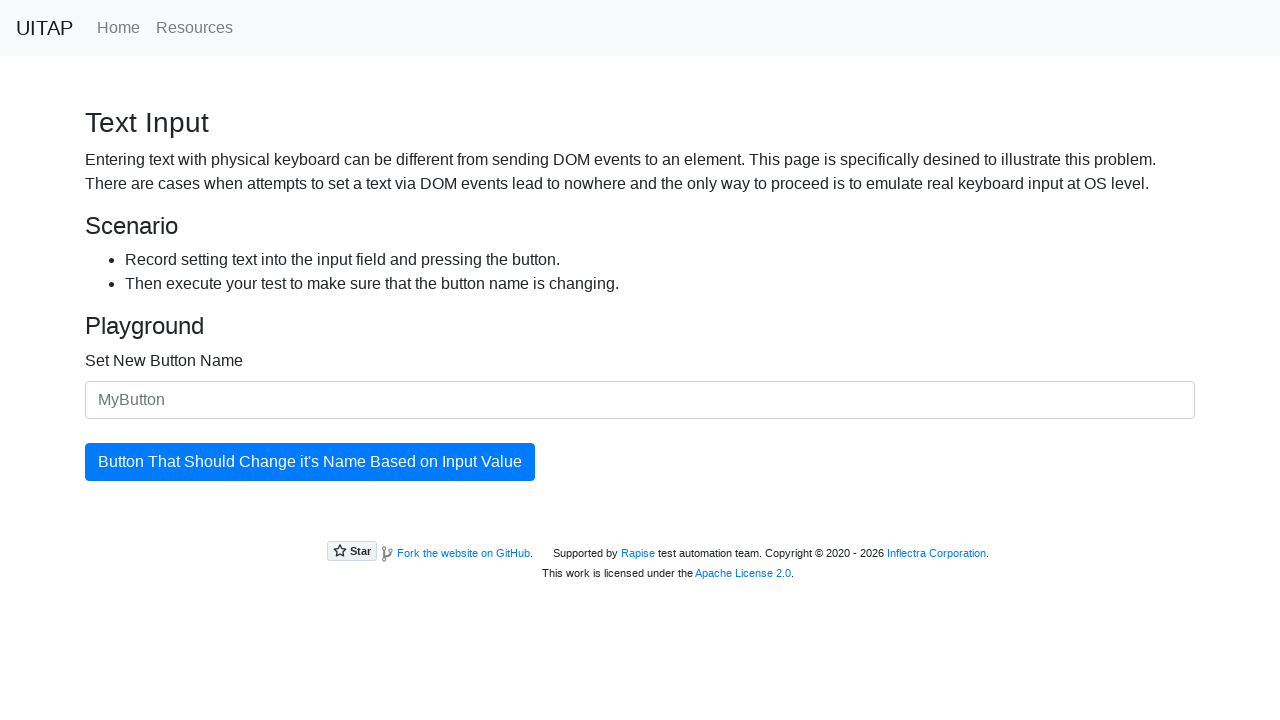

Clicked on input field with placeholder 'MyButton' at (640, 400) on internal:attr=[placeholder="MyButton"i]
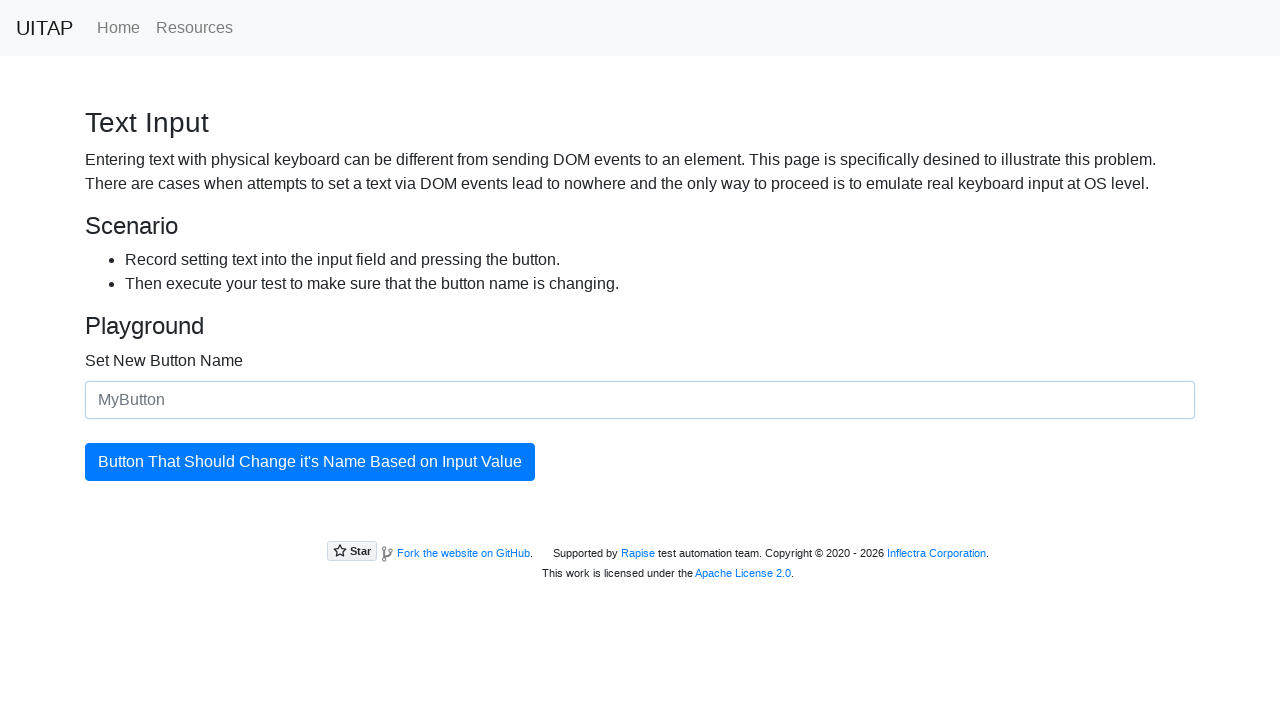

Filled input field with text 'NewButtonName' on internal:attr=[placeholder="MyButton"i]
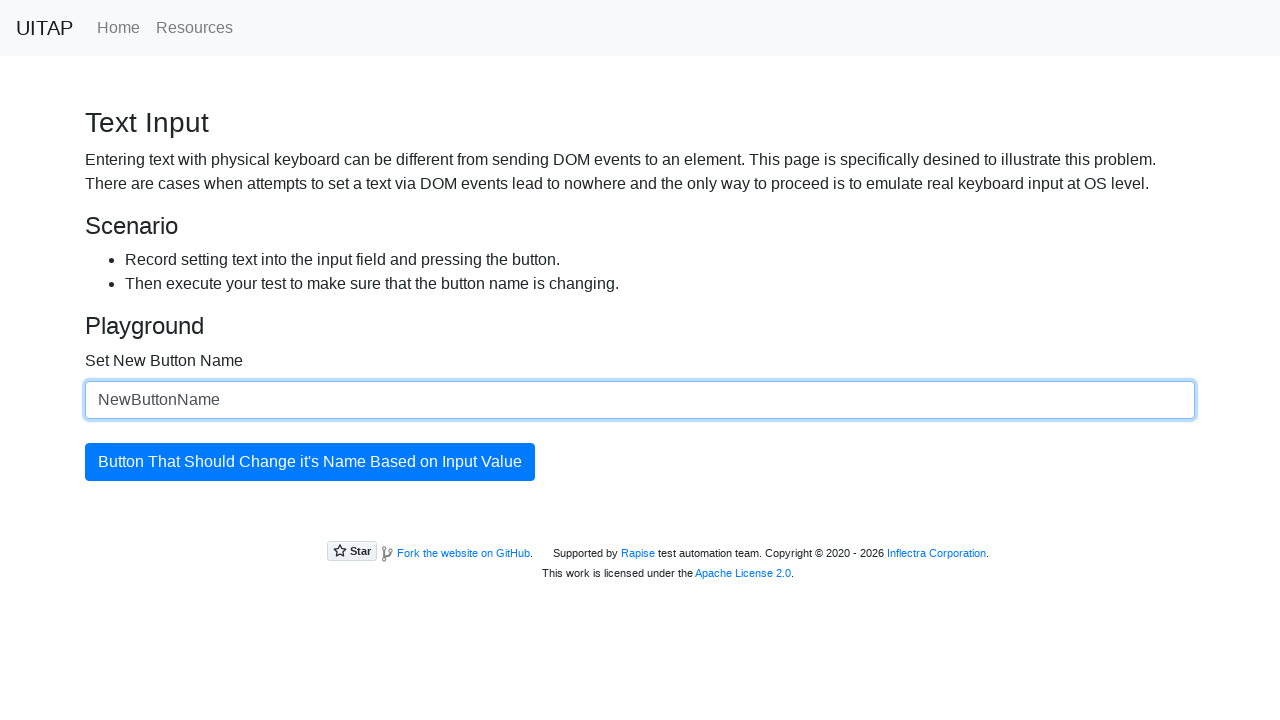

Clicked button to change its name based on input value at (310, 462) on internal:role=button[name="Button That Should Change it's Name Based on Input Va
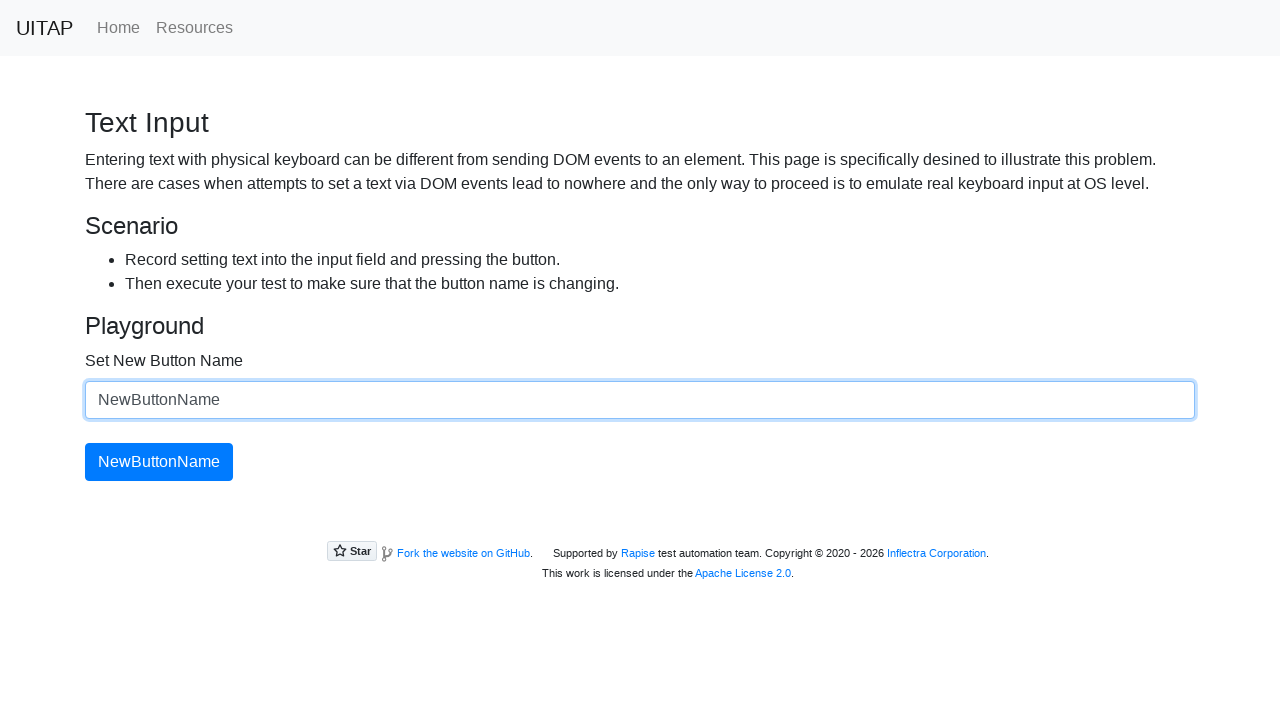

Verified button name changed to 'NewButtonName'
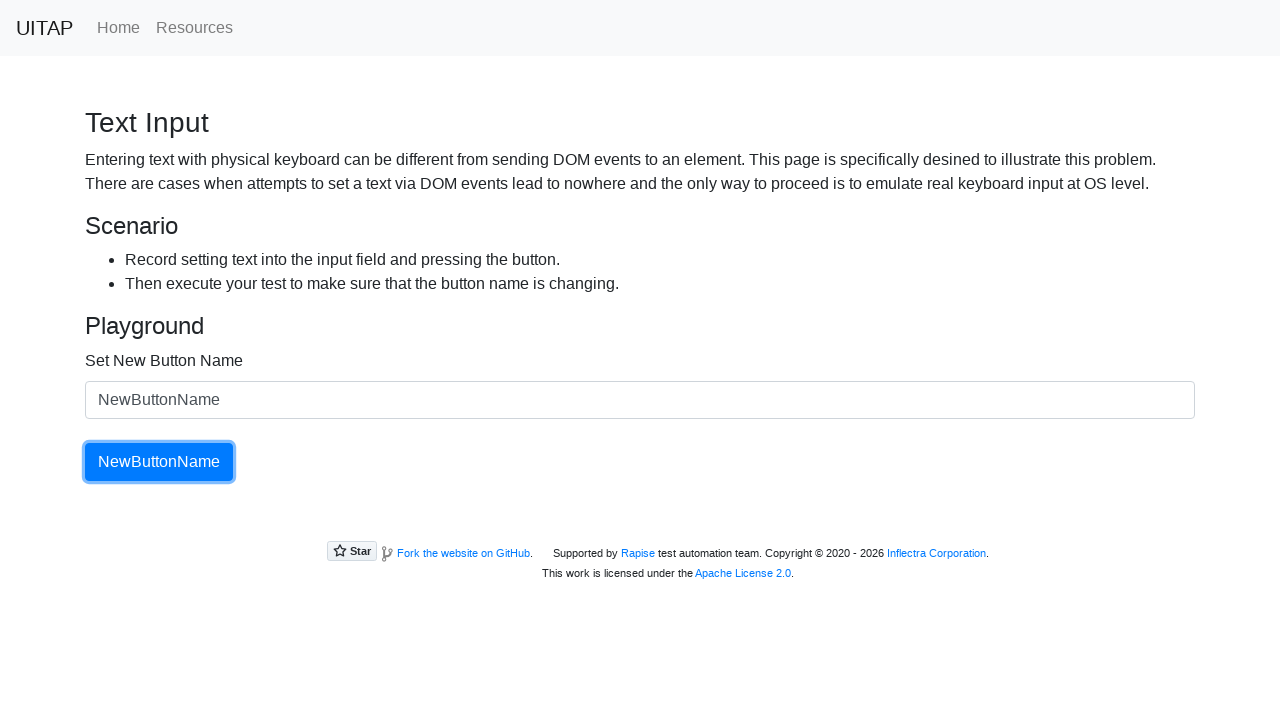

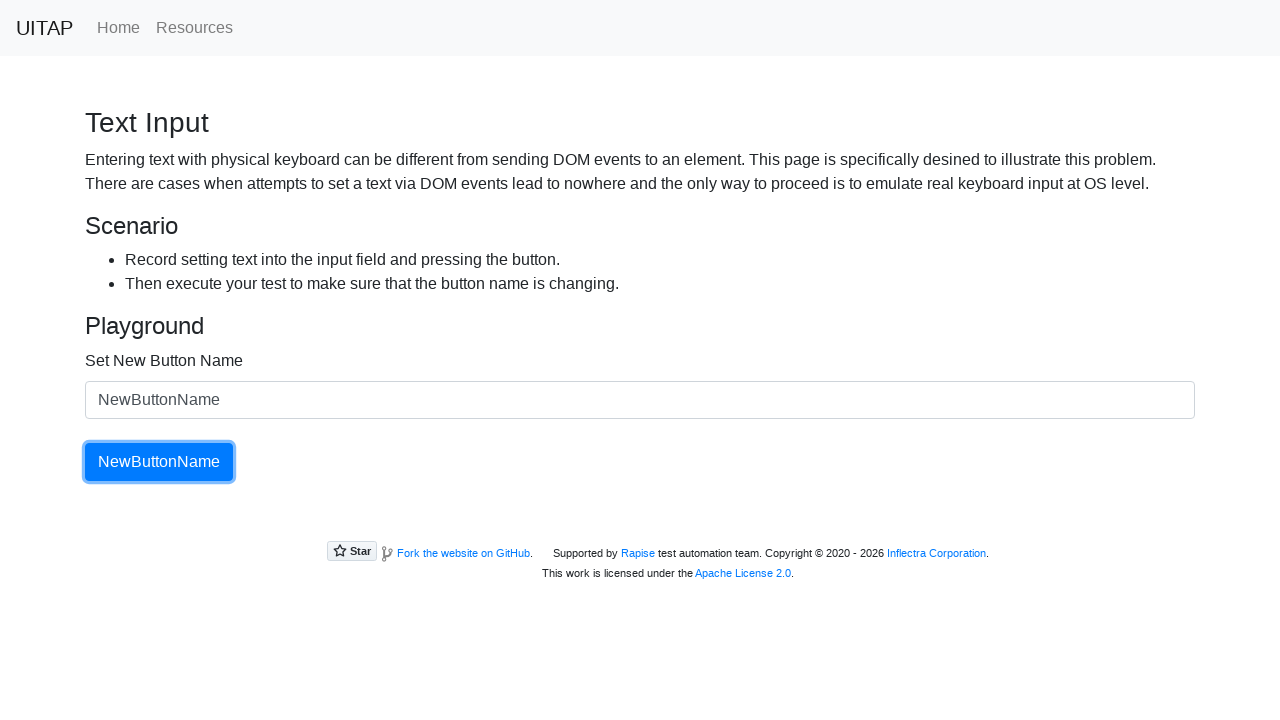